Tests clicking on a link that opens a popup window on a test page

Starting URL: https://omayo.blogspot.com/

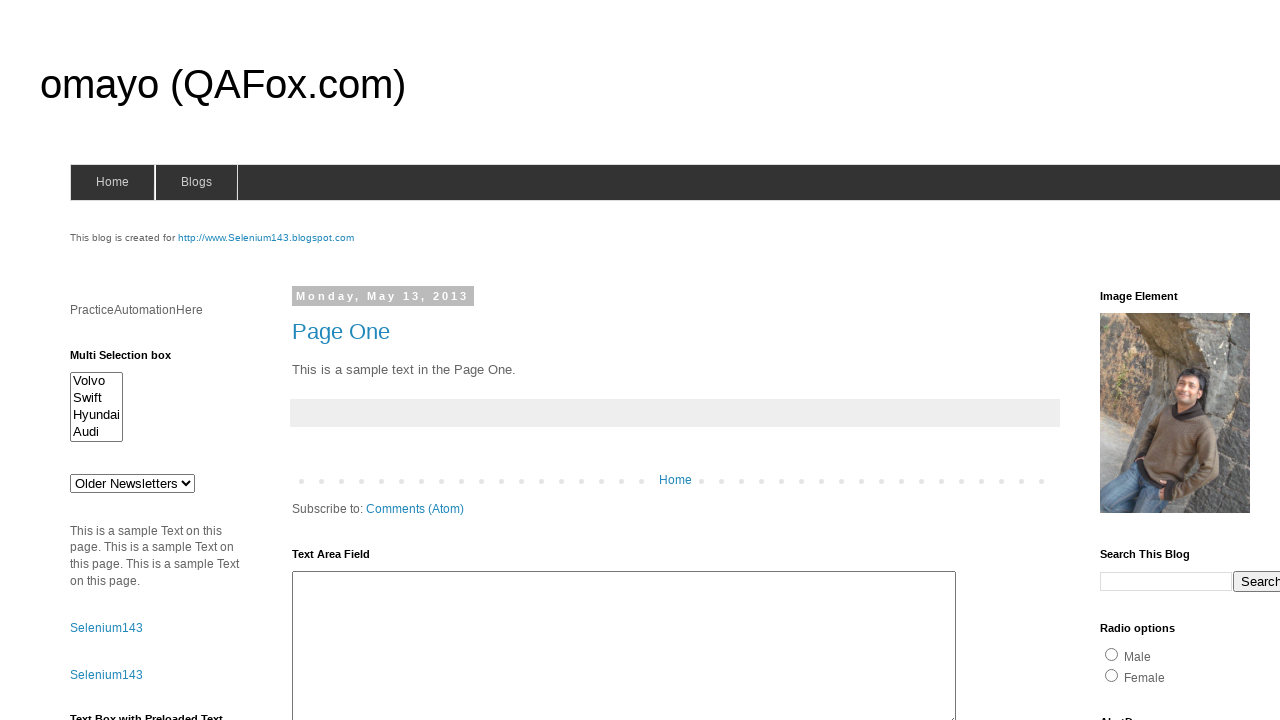

Navigated to https://omayo.blogspot.com/
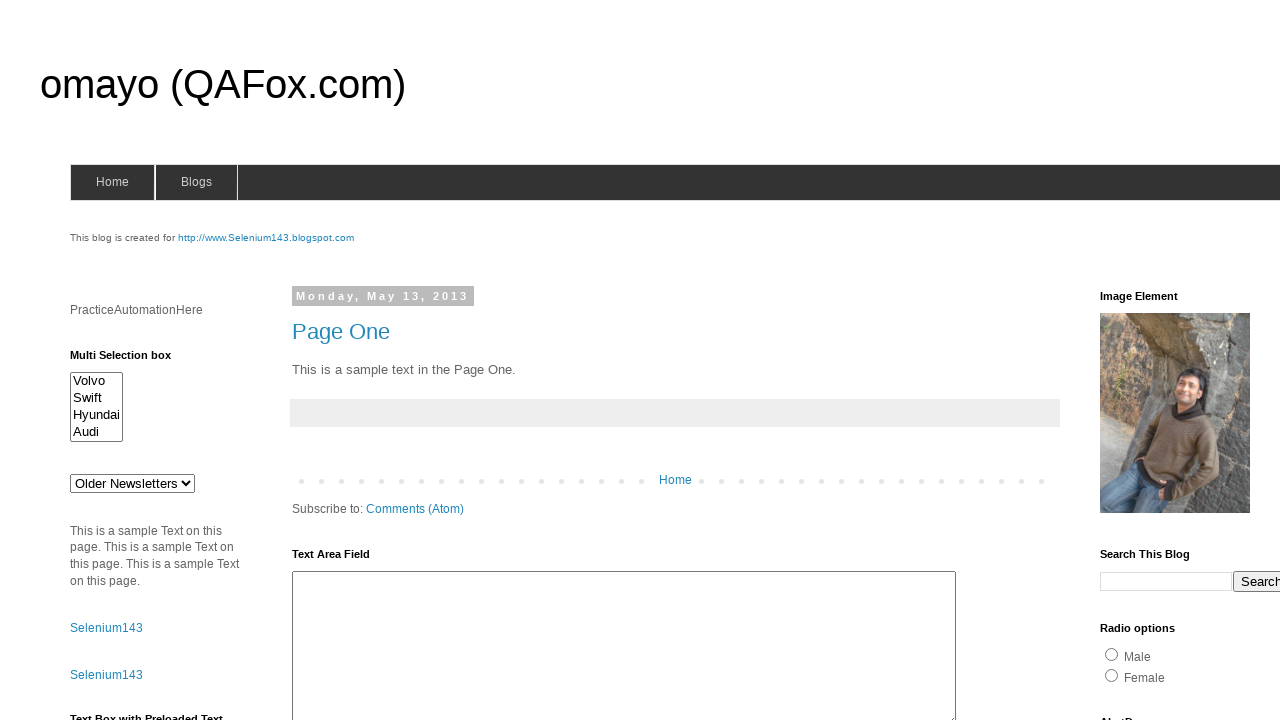

Clicked on the link that opens a popup window at (132, 360) on text=Open a popup window
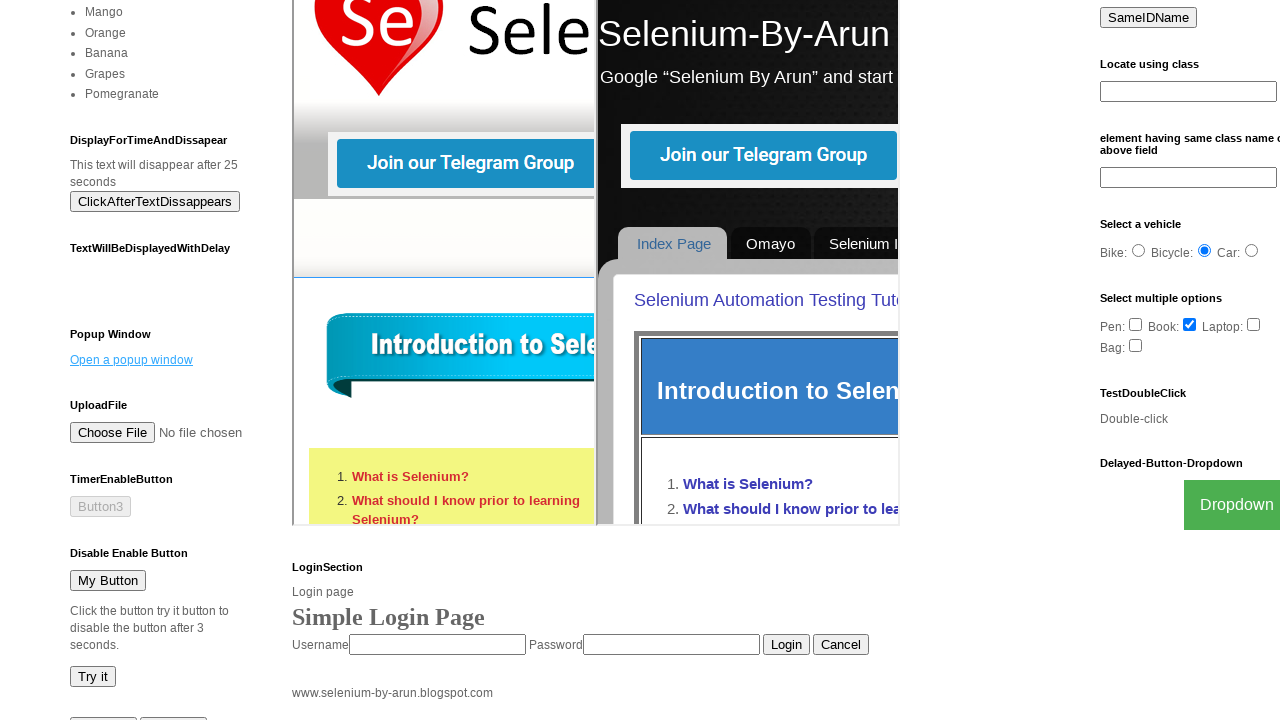

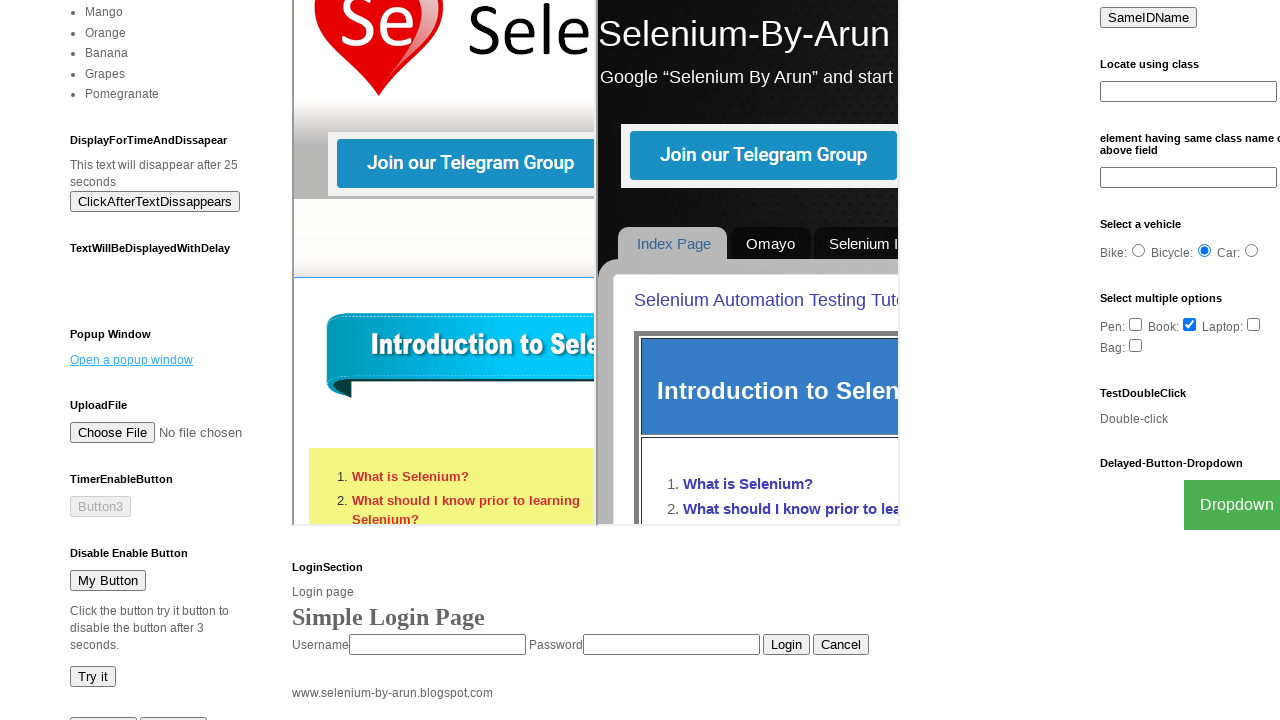